Tests web table functionality by adding a new record, editing an existing record, and deleting a record

Starting URL: https://demoqa.com/webtables

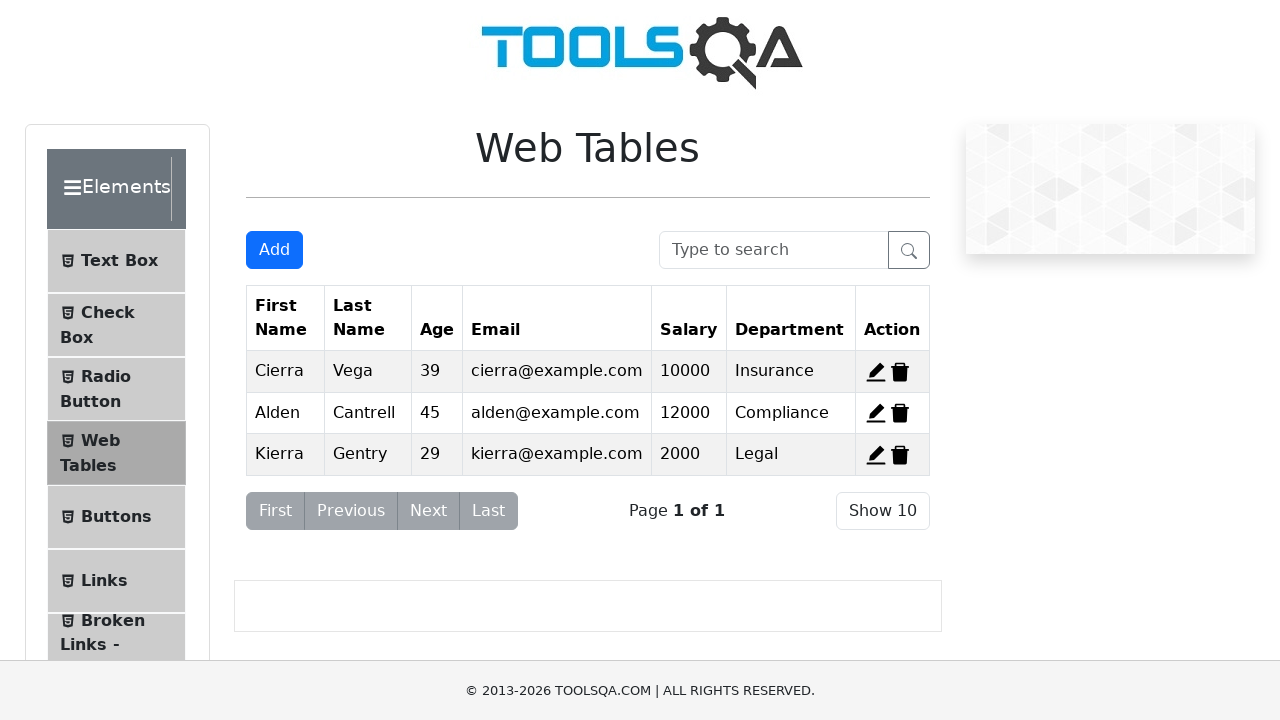

Clicked 'Add New Record' button at (274, 250) on #addNewRecordButton
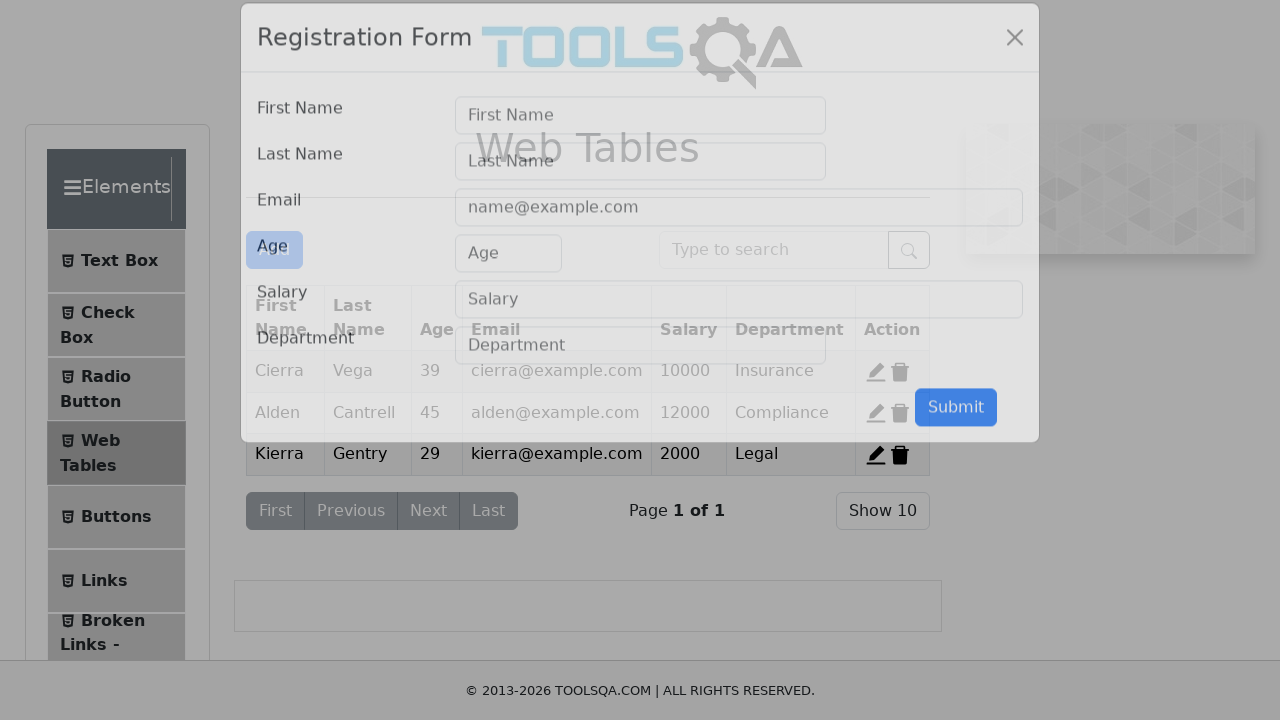

Filled first name field with 'sony' on #firstName
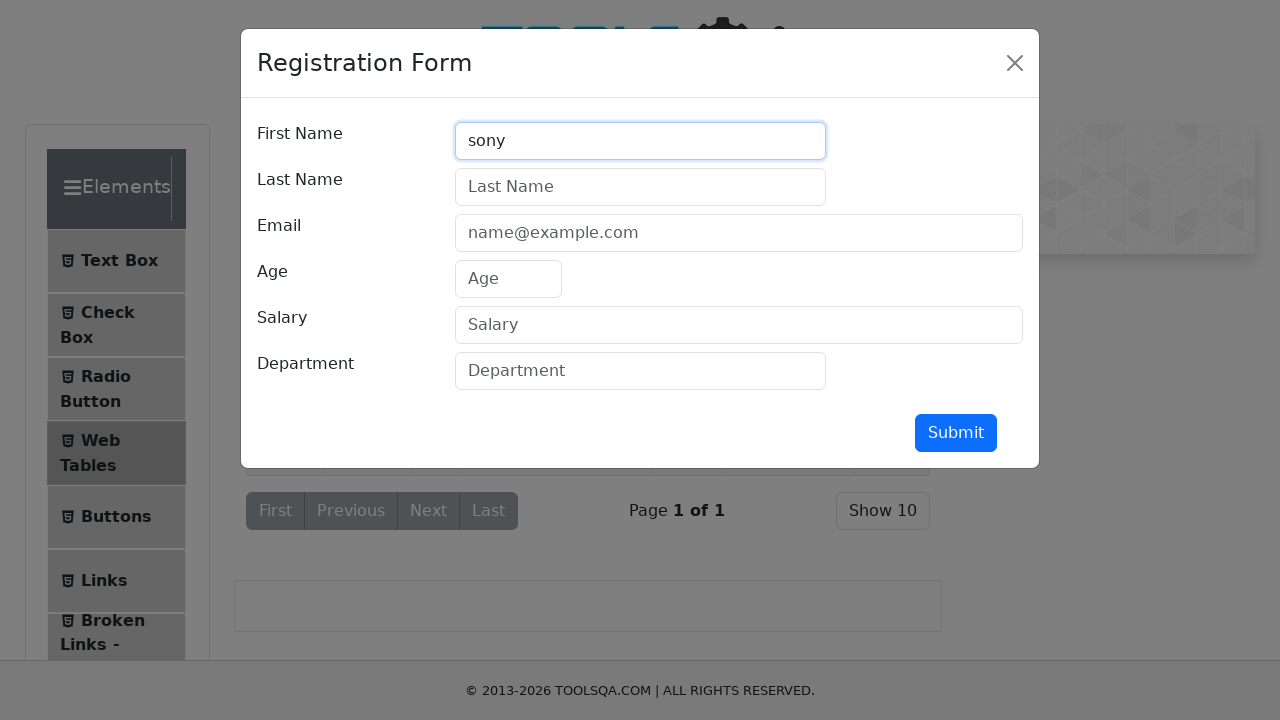

Filled last name field with 'nirmala' on #lastName
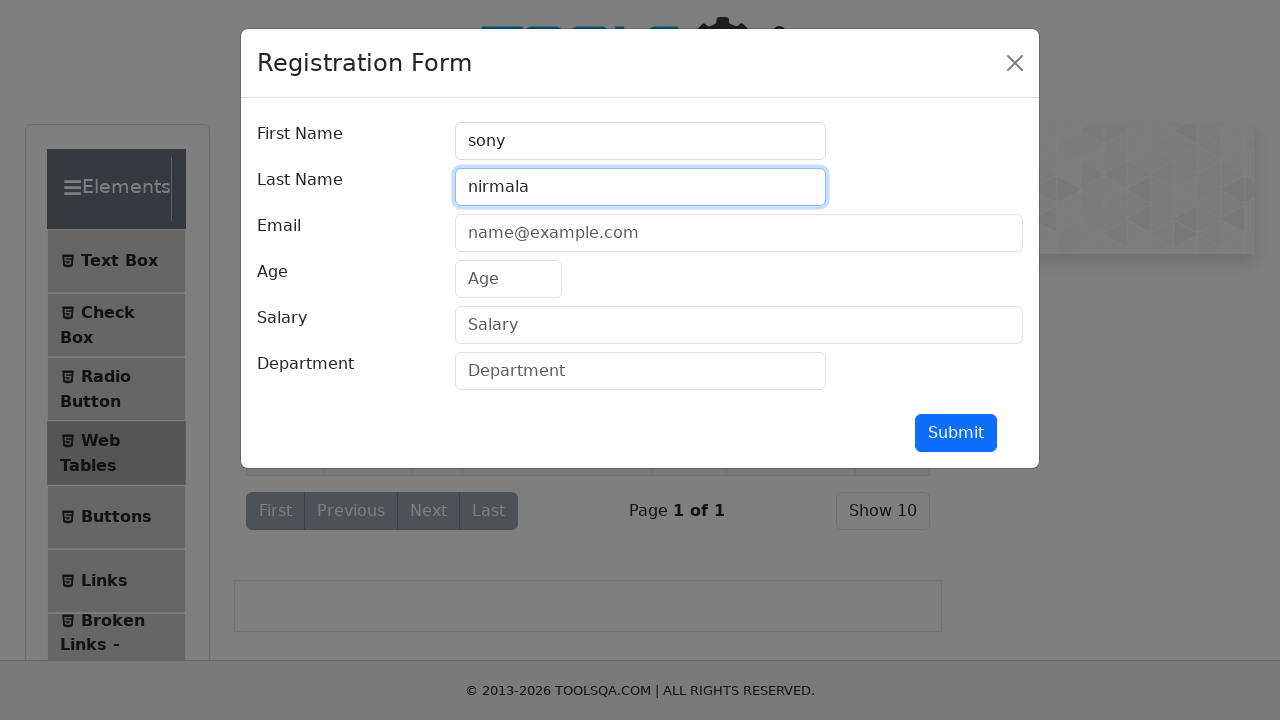

Filled email field with 'sru@gmail.com' on #userEmail
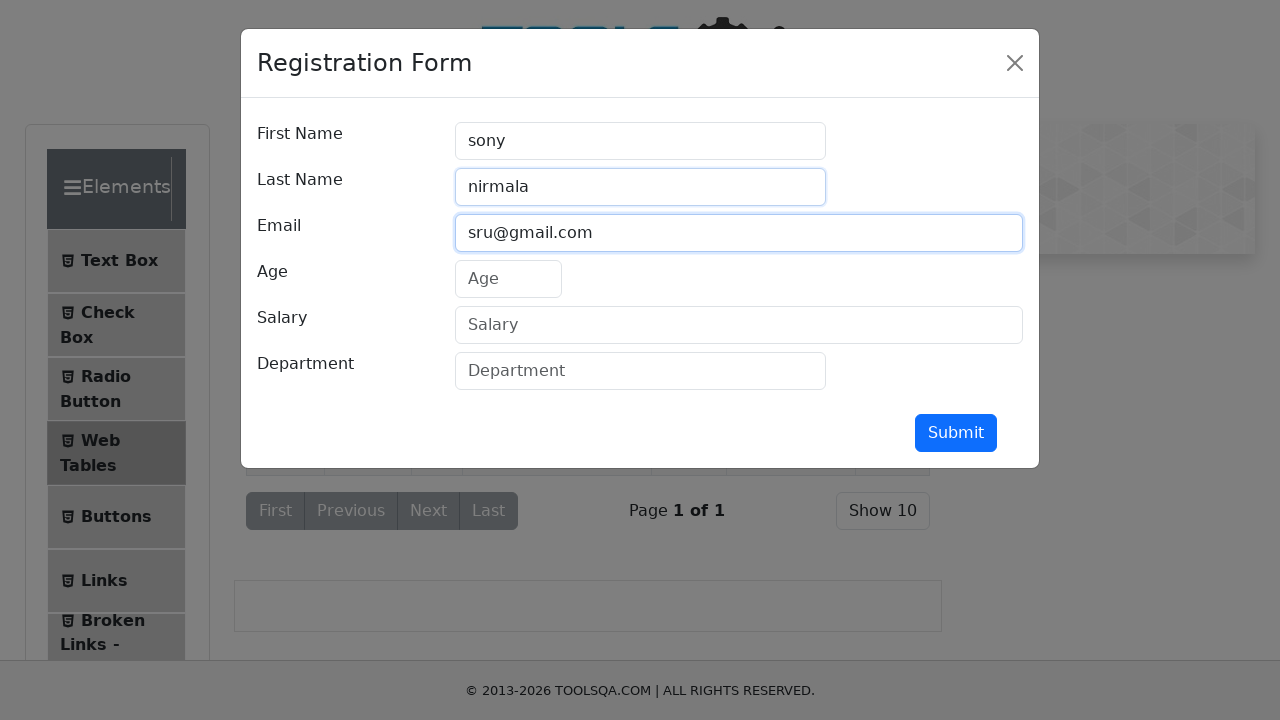

Filled age field with '30' on #age
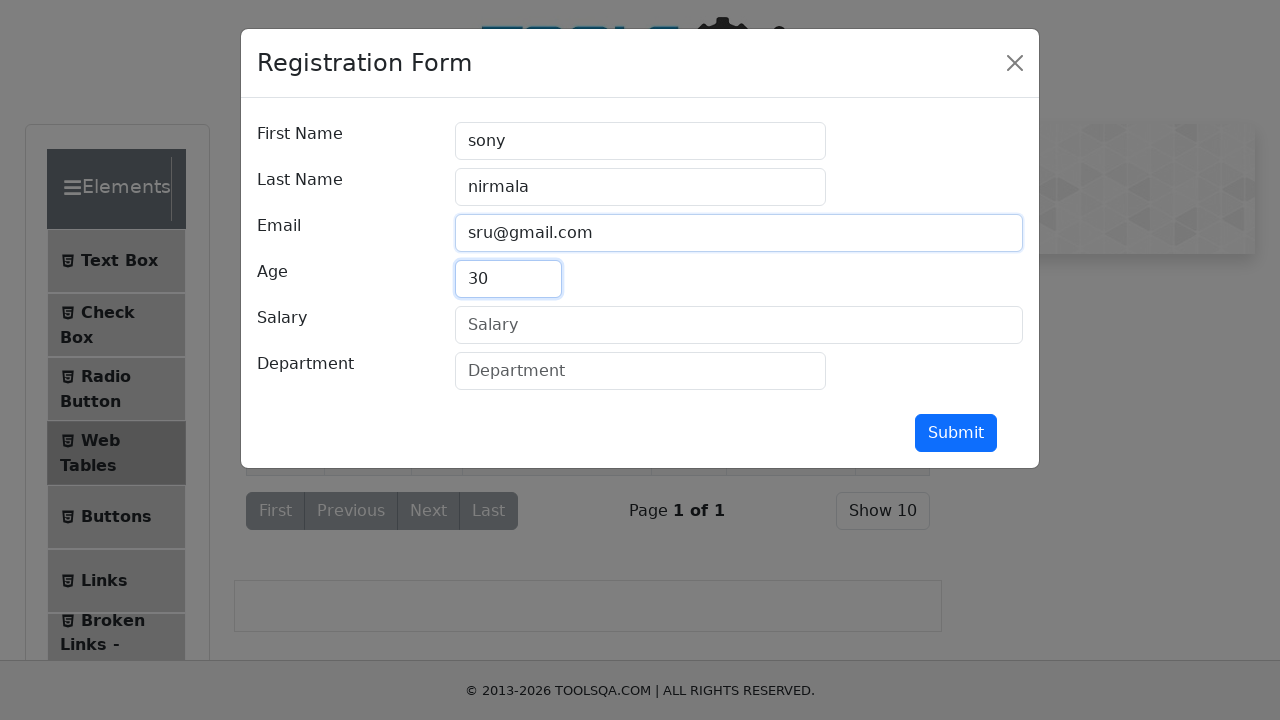

Filled salary field with '30000' on #salary
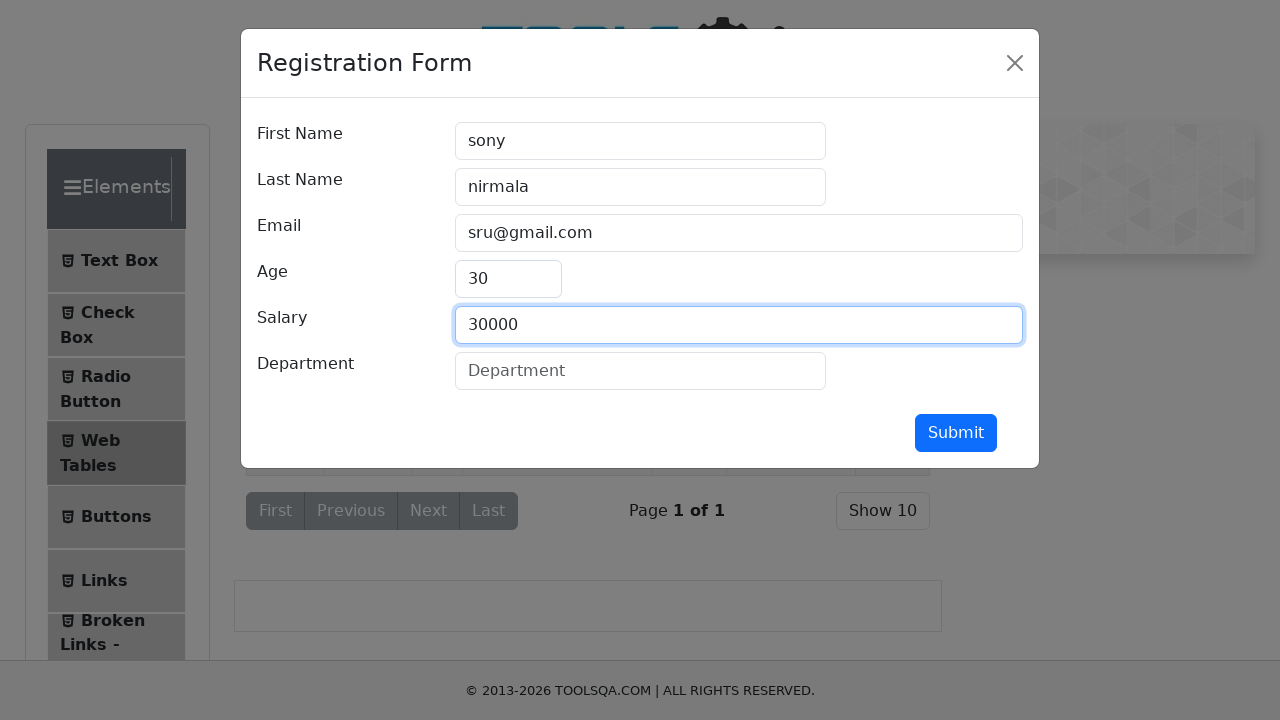

Filled department field with 'IT' on #department
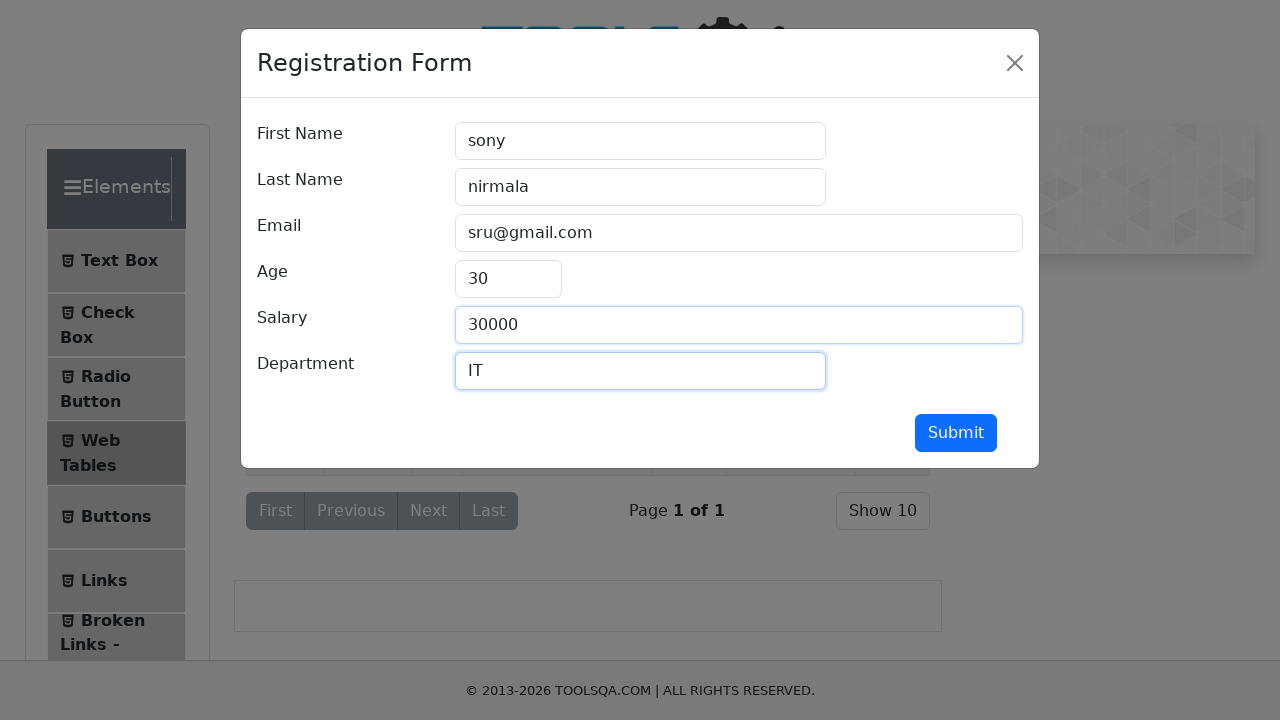

Submitted new record form at (956, 433) on button#submit
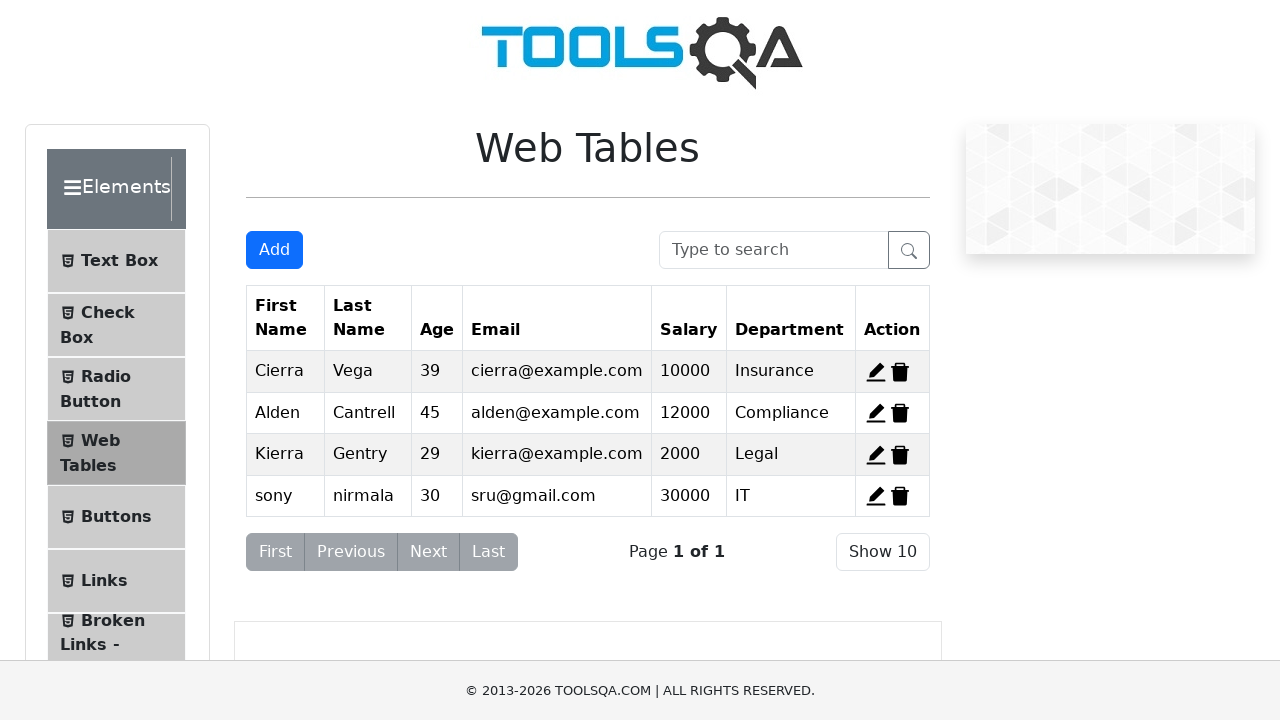

Clicked edit button for first record at (876, 372) on #edit-record-1
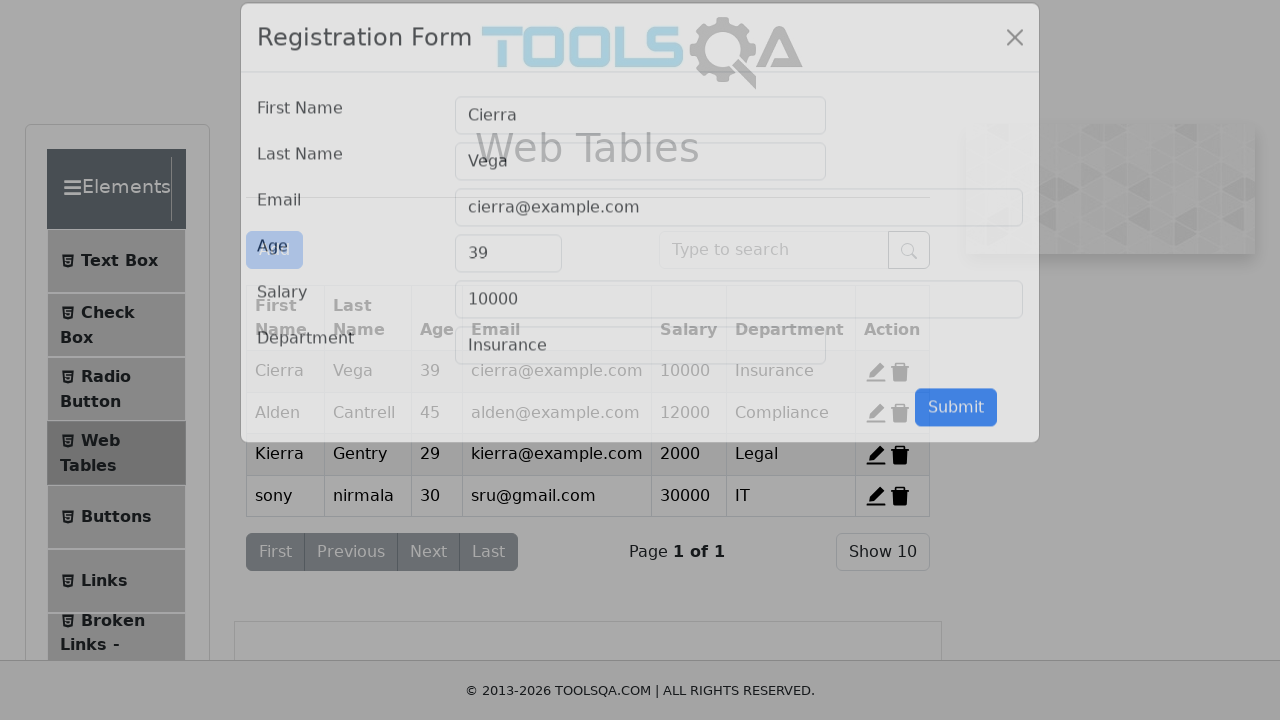

Updated first name to 'Sourya' on #firstName
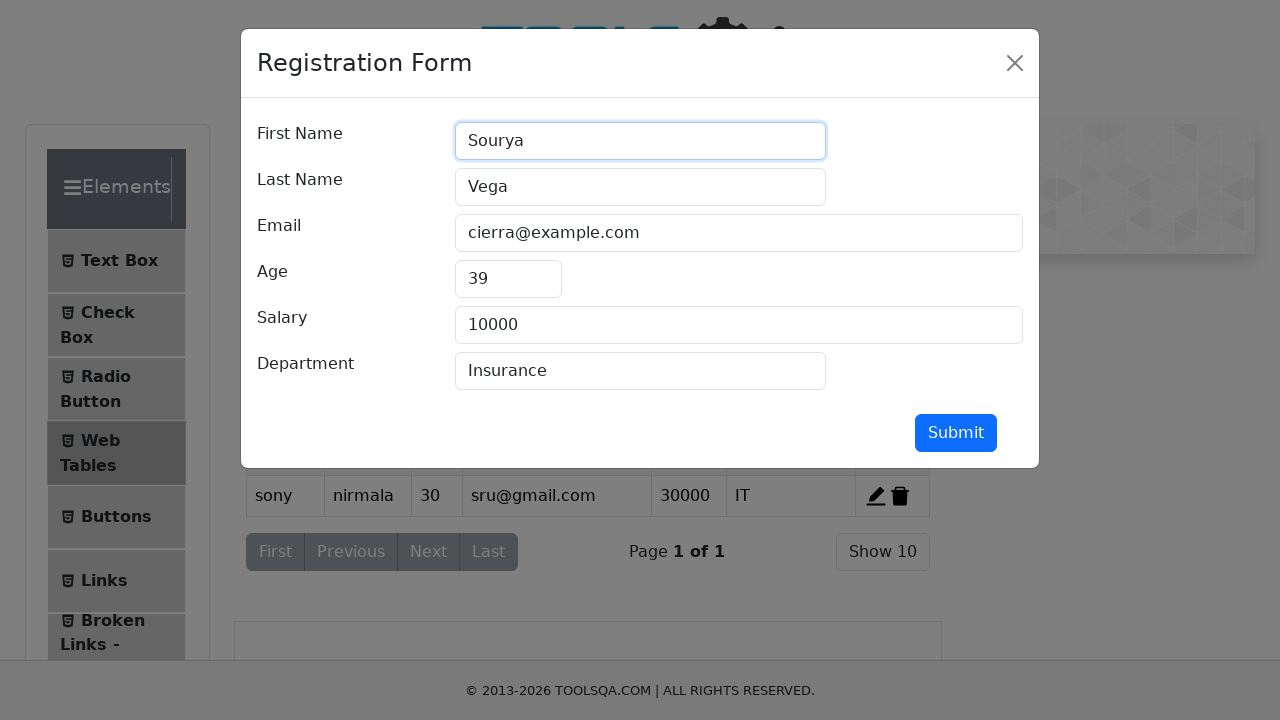

Submitted edited record at (956, 433) on button#submit
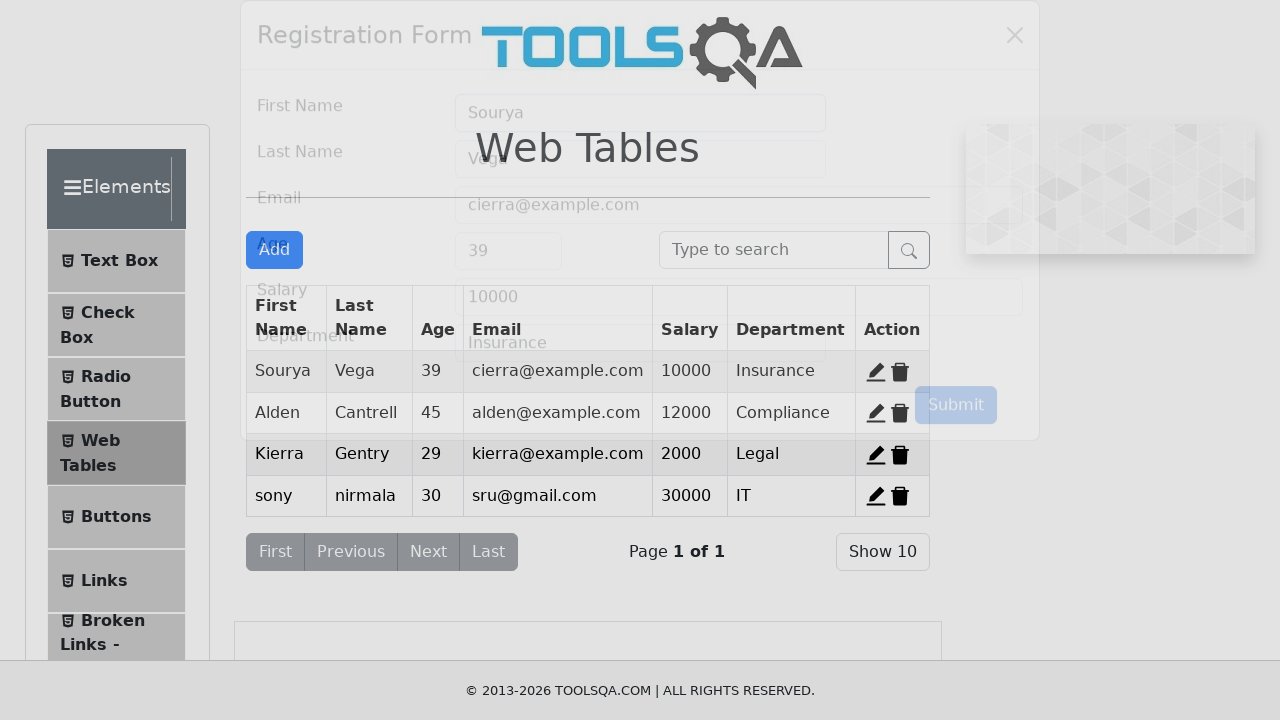

Clicked delete button for second record at (900, 413) on #delete-record-2
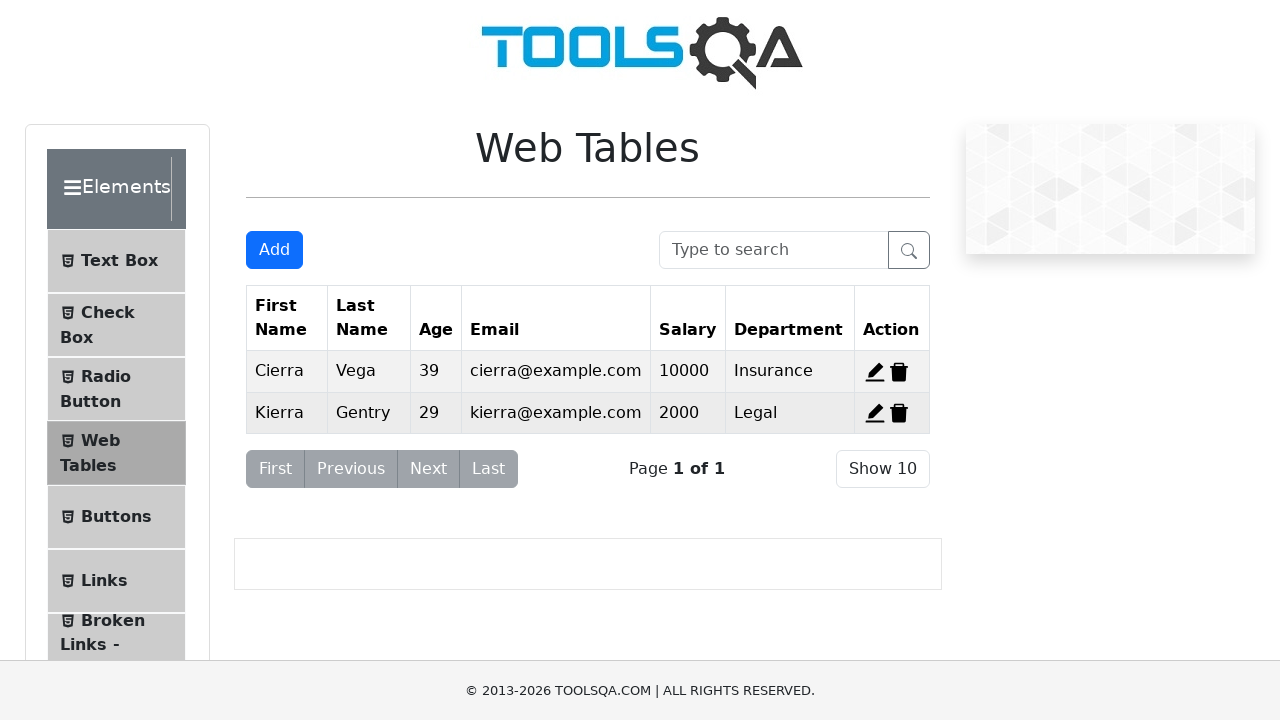

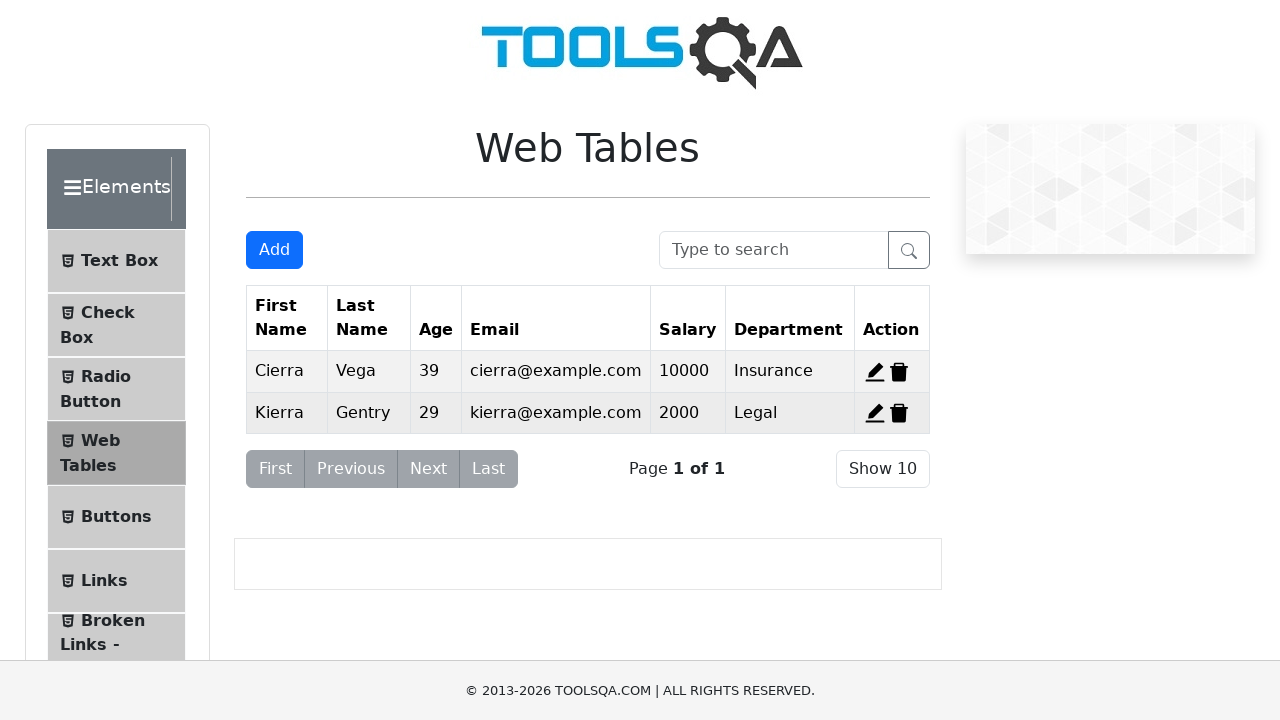